Tests JavaScript alert handling by interacting with three different alert types: basic alert (accept), confirm dialog (dismiss), and prompt (send keys and accept)

Starting URL: https://the-internet.herokuapp.com/javascript_alerts

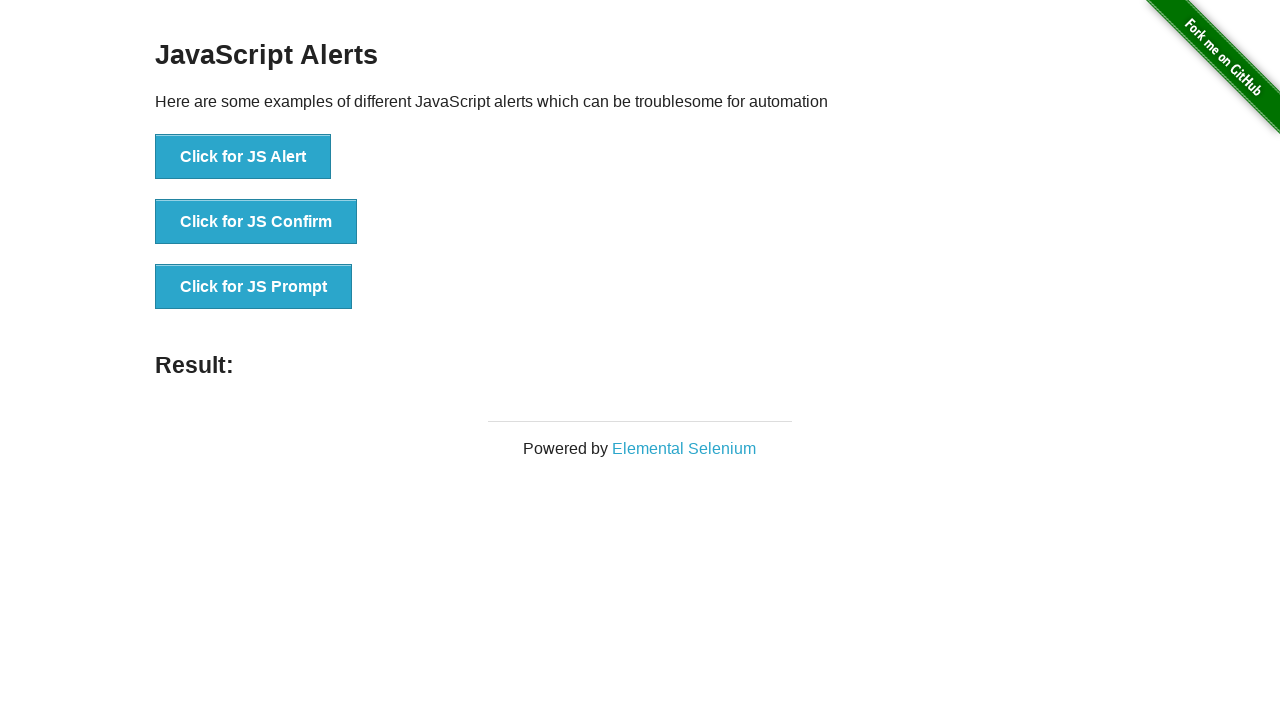

Clicked button to trigger JS Alert at (243, 157) on xpath=//button[text()='Click for JS Alert']
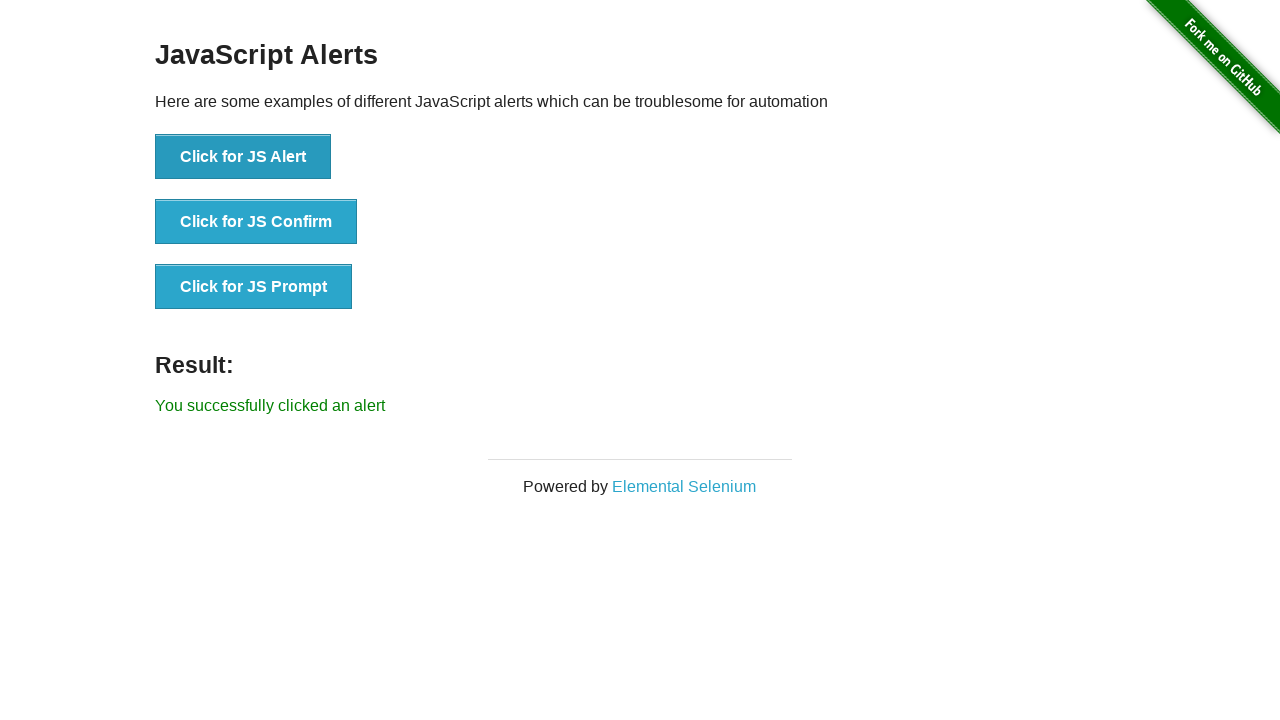

Accepted basic JS alert dialog
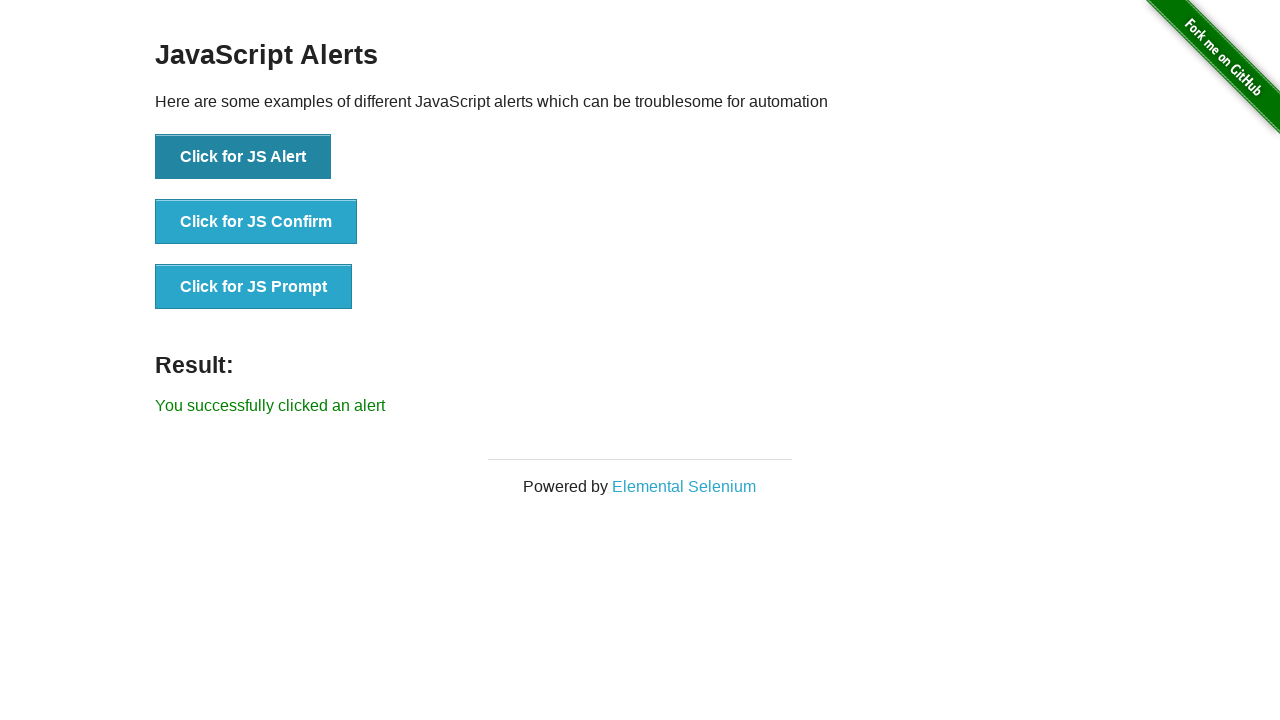

Clicked button to trigger JS Confirm dialog at (256, 222) on xpath=//button[text()='Click for JS Confirm']
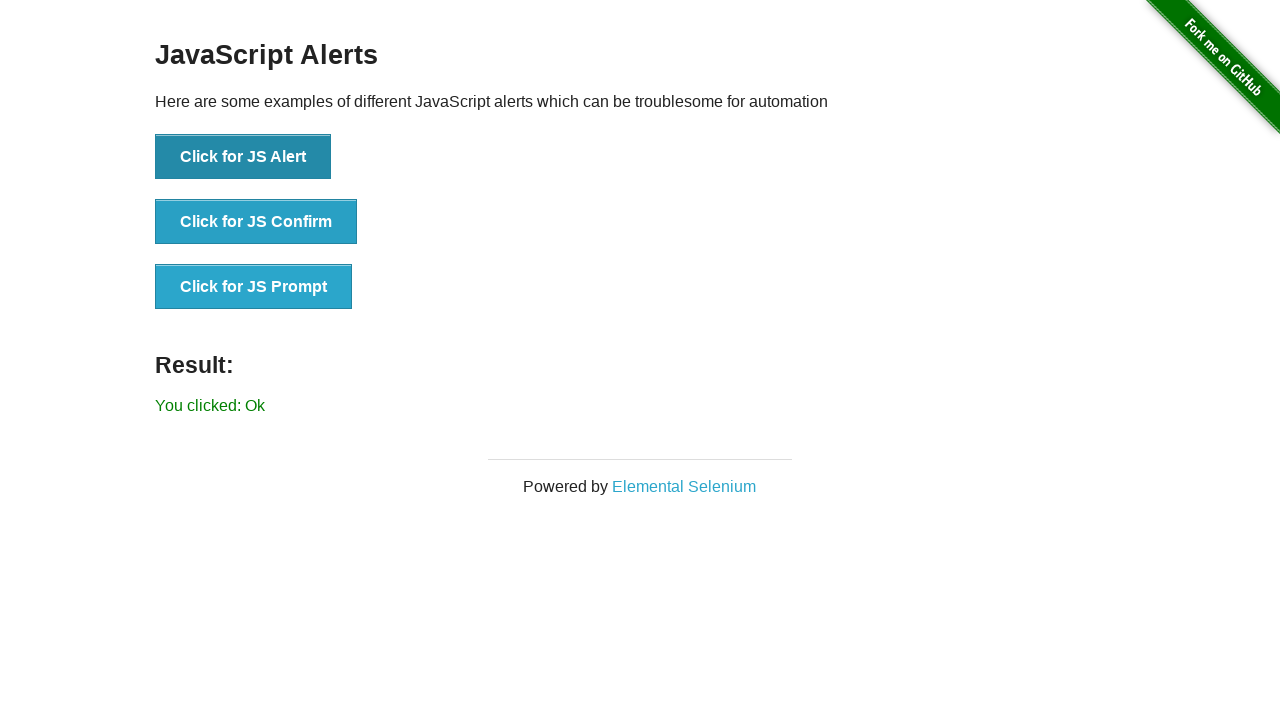

Dismissed JS confirm dialog
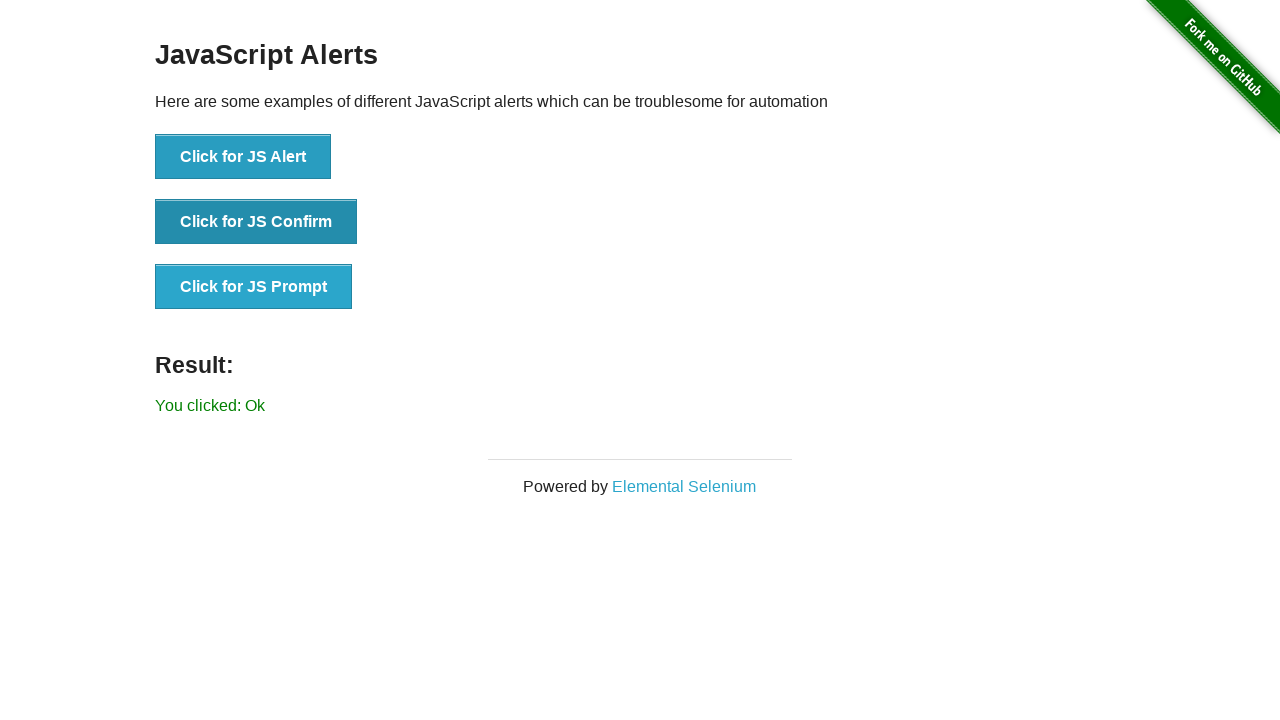

Registered handler for JS Prompt dialog
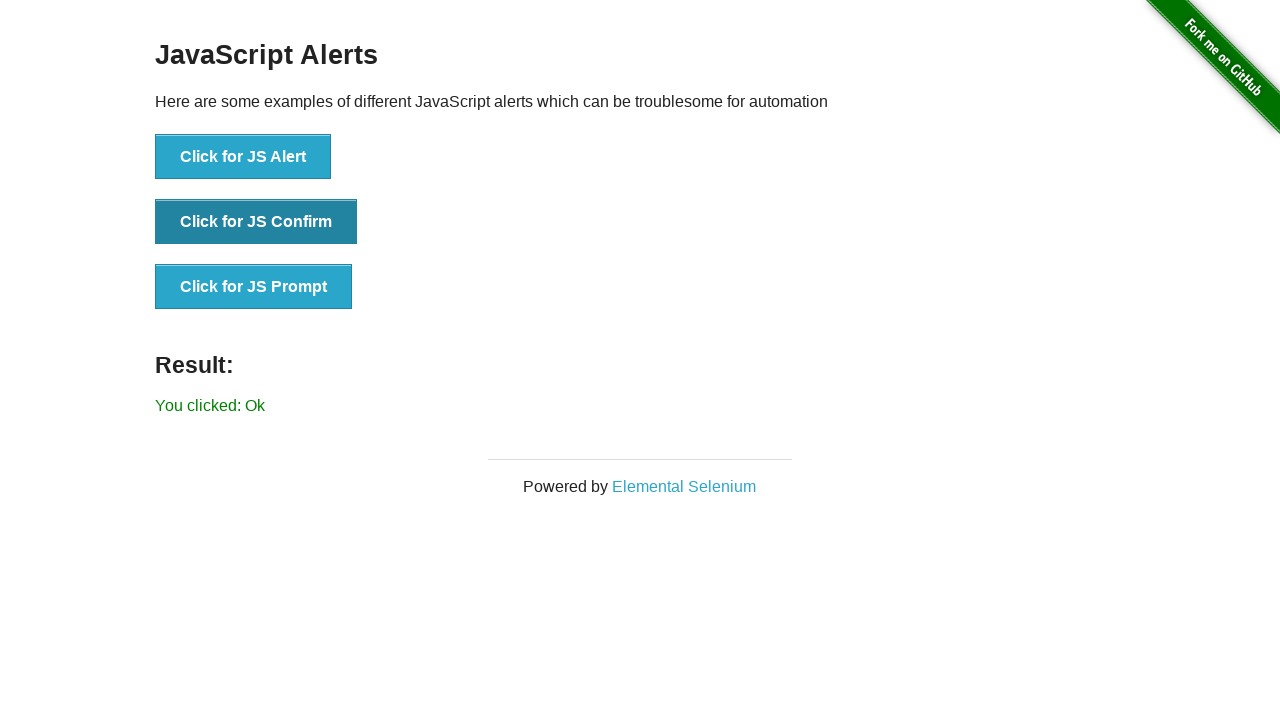

Clicked button to trigger JS Prompt and entered text 'KraftTech Batch 2 was here' at (254, 287) on xpath=//button[text()='Click for JS Prompt']
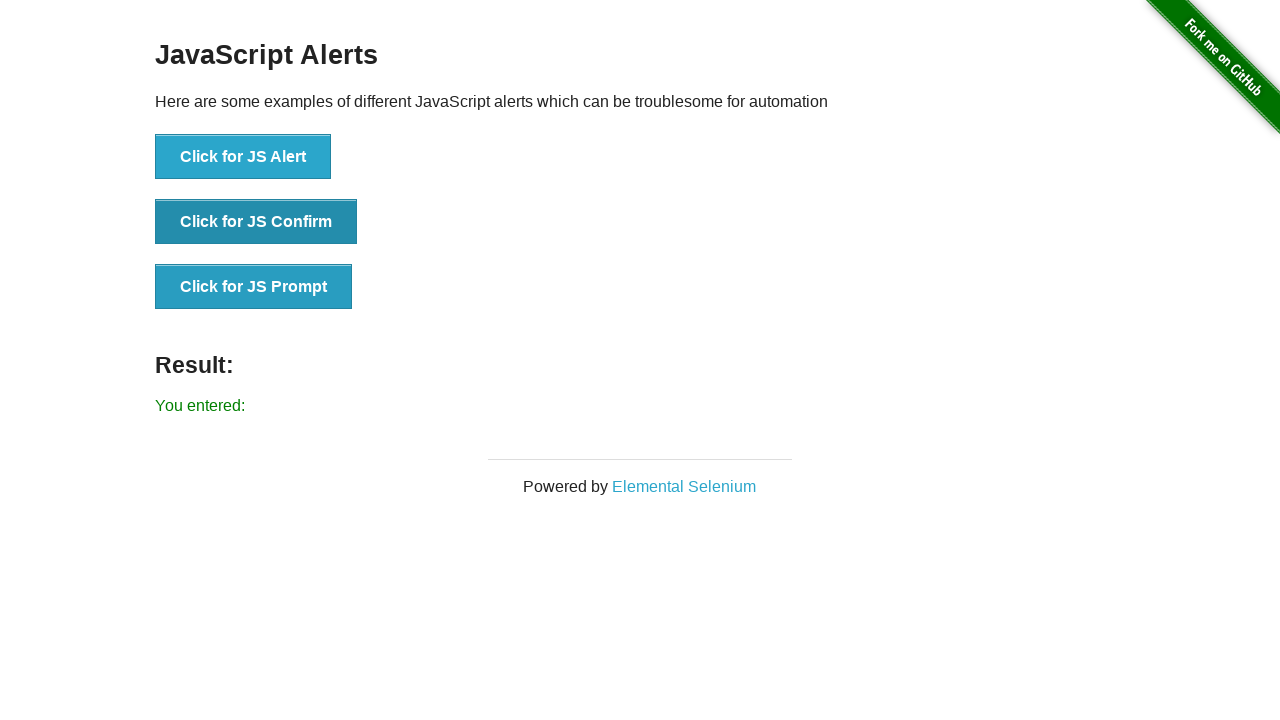

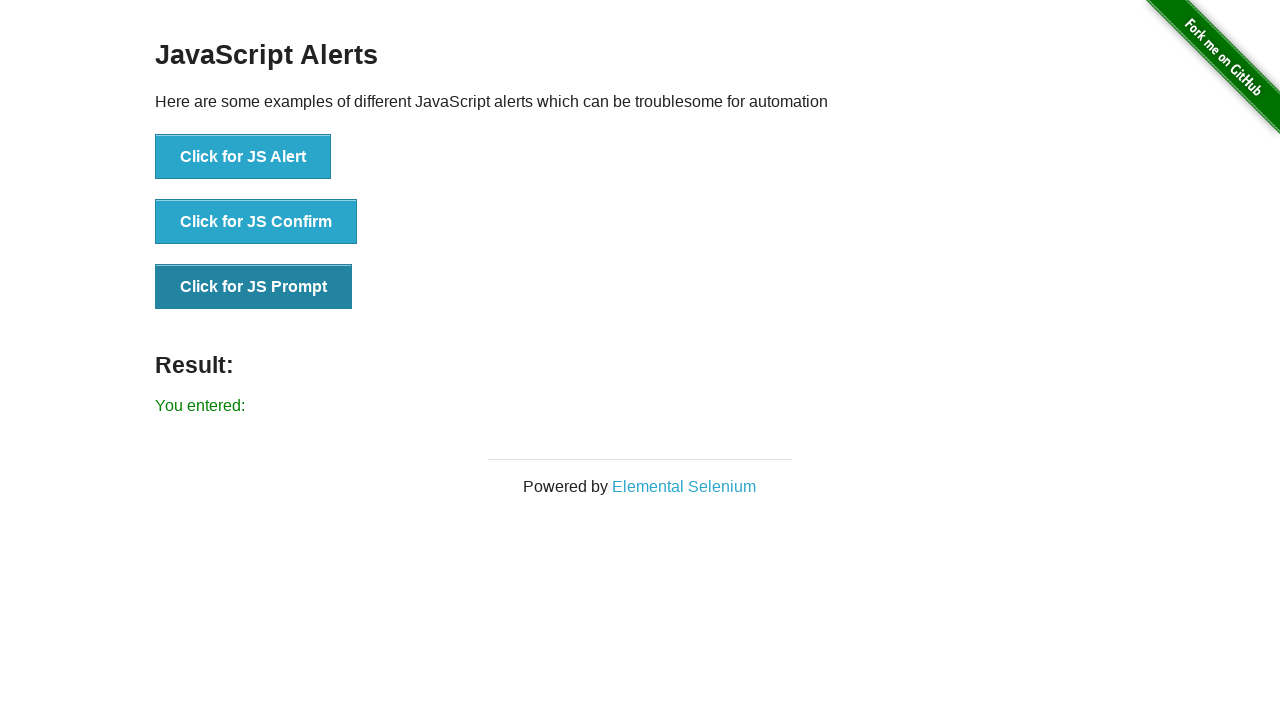